Tests a dropdown/radio button practice page by clicking on a trip type radio button and verifying the state of a related div element based on its style attribute

Starting URL: https://rahulshettyacademy.com/dropdownsPractise/

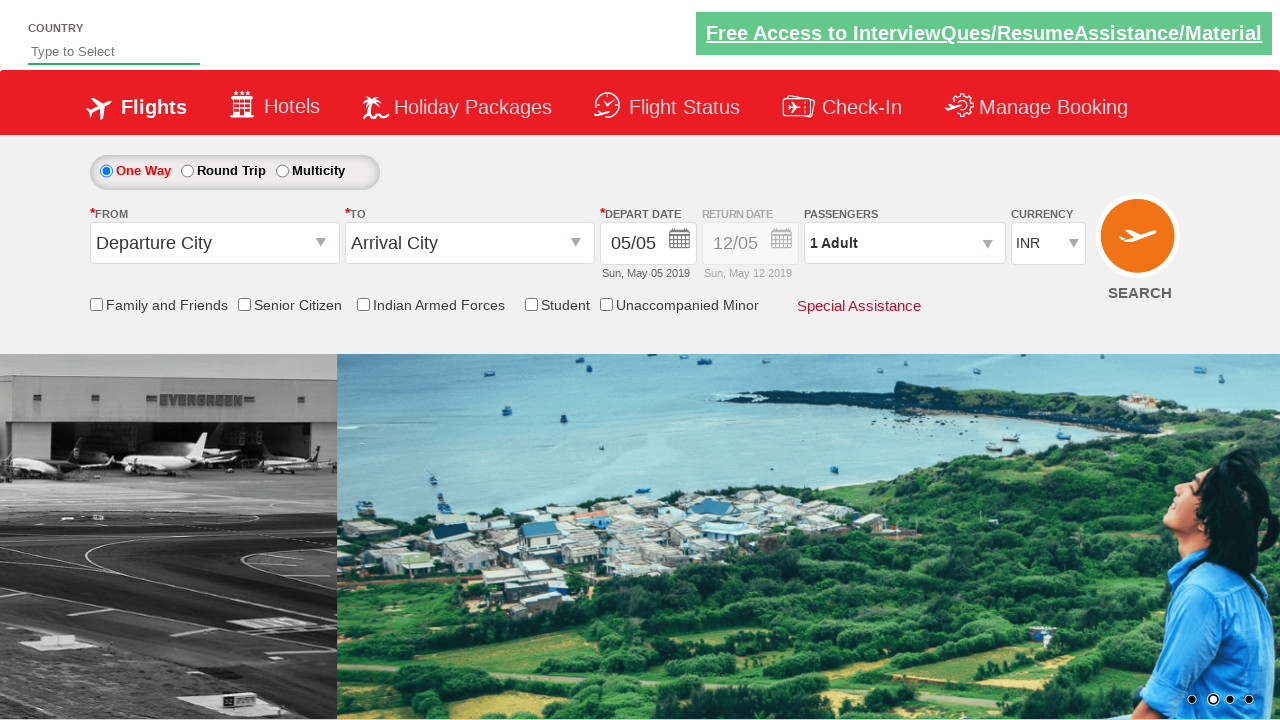

Retrieved initial style attribute of div element with id 'Div1'
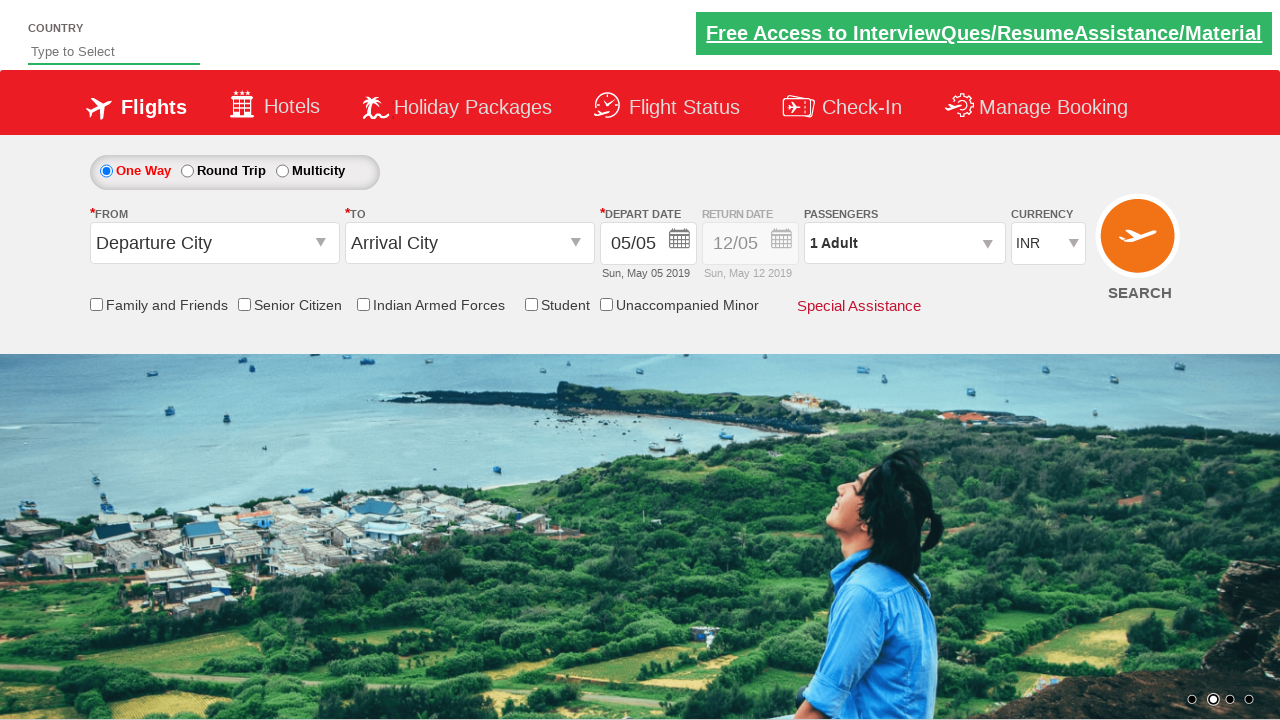

Clicked on round trip radio button at (187, 171) on xpath=//input[@id='ctl00_mainContent_rbtnl_Trip_1']
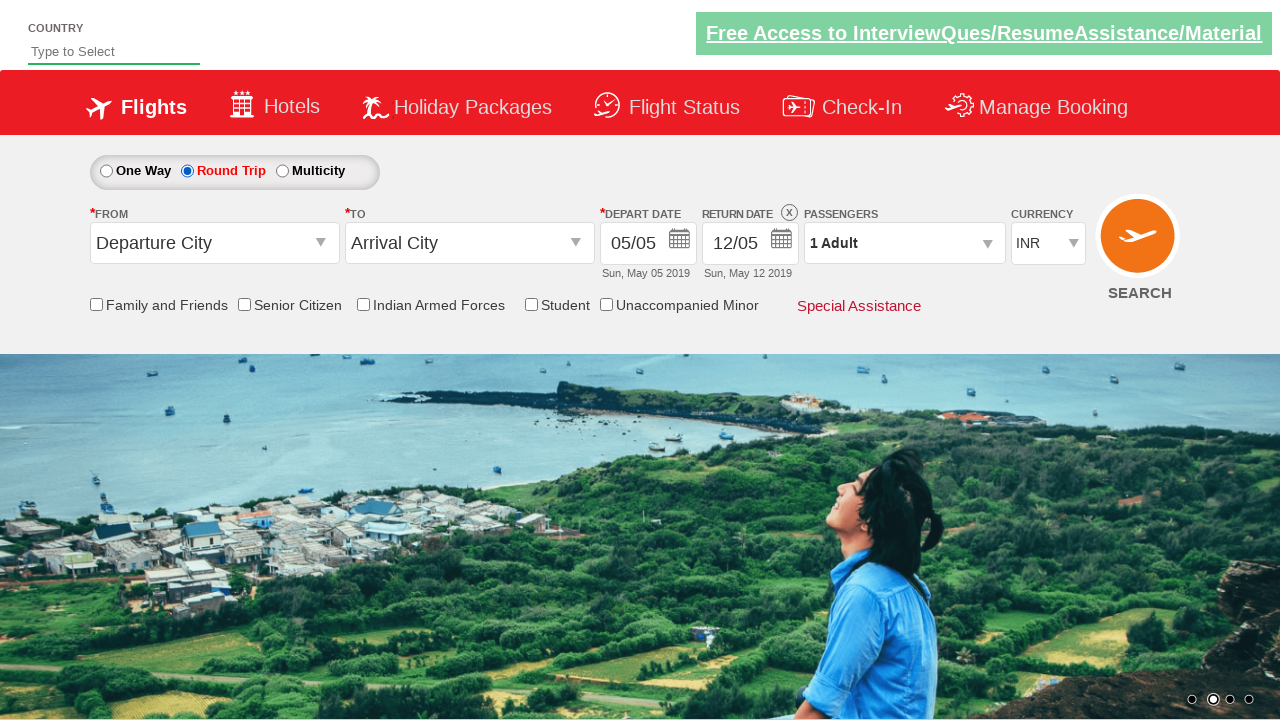

Retrieved updated style attribute of div element after clicking radio button
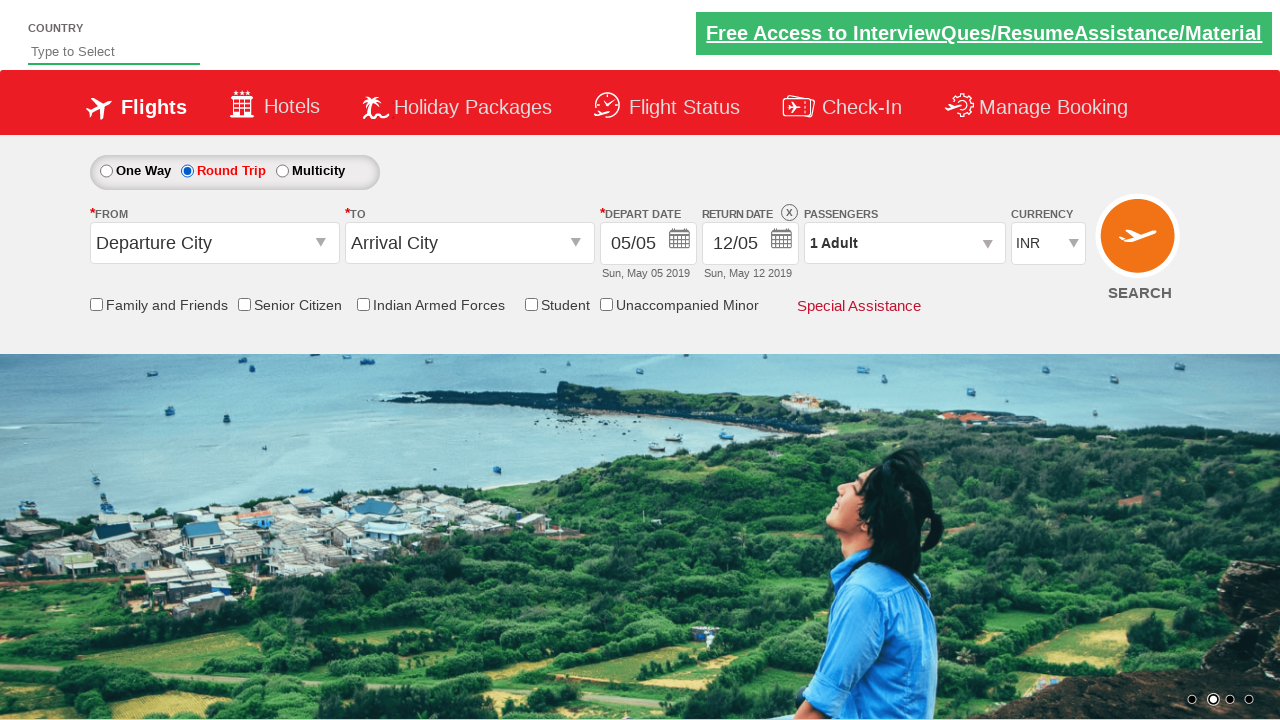

Verified that div element is disabled (opacity 0.5 not found in style attribute)
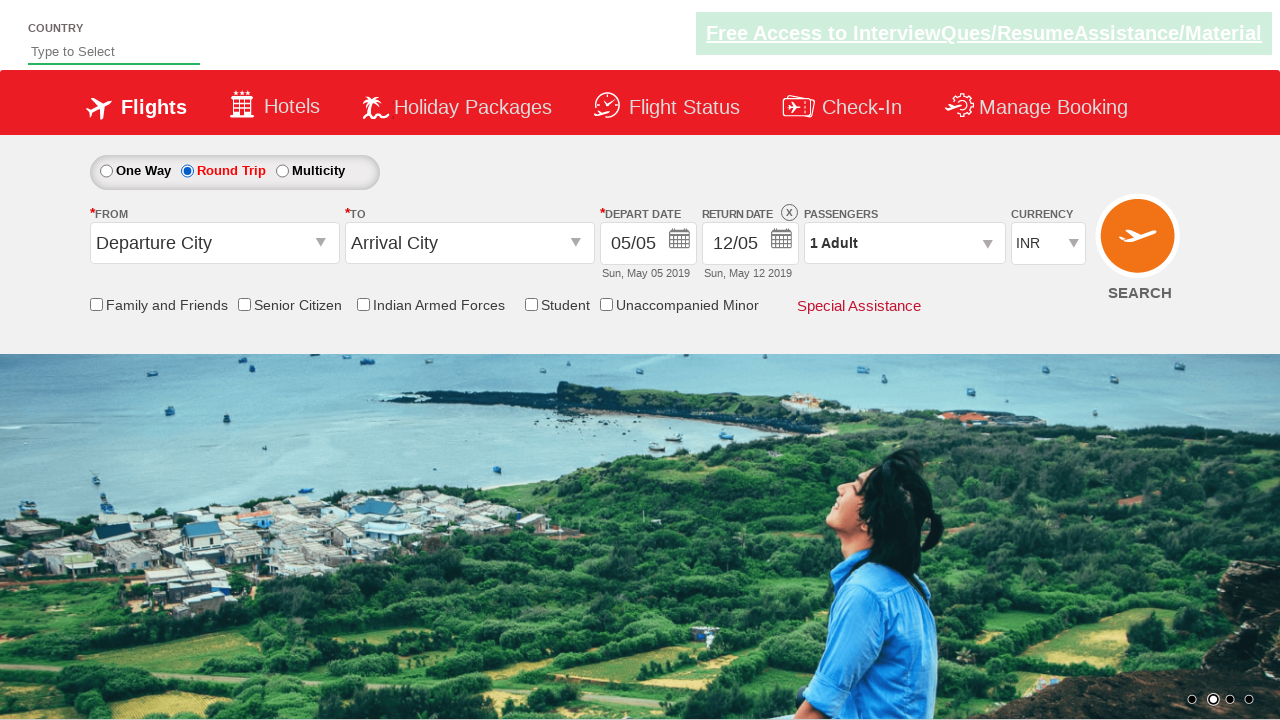

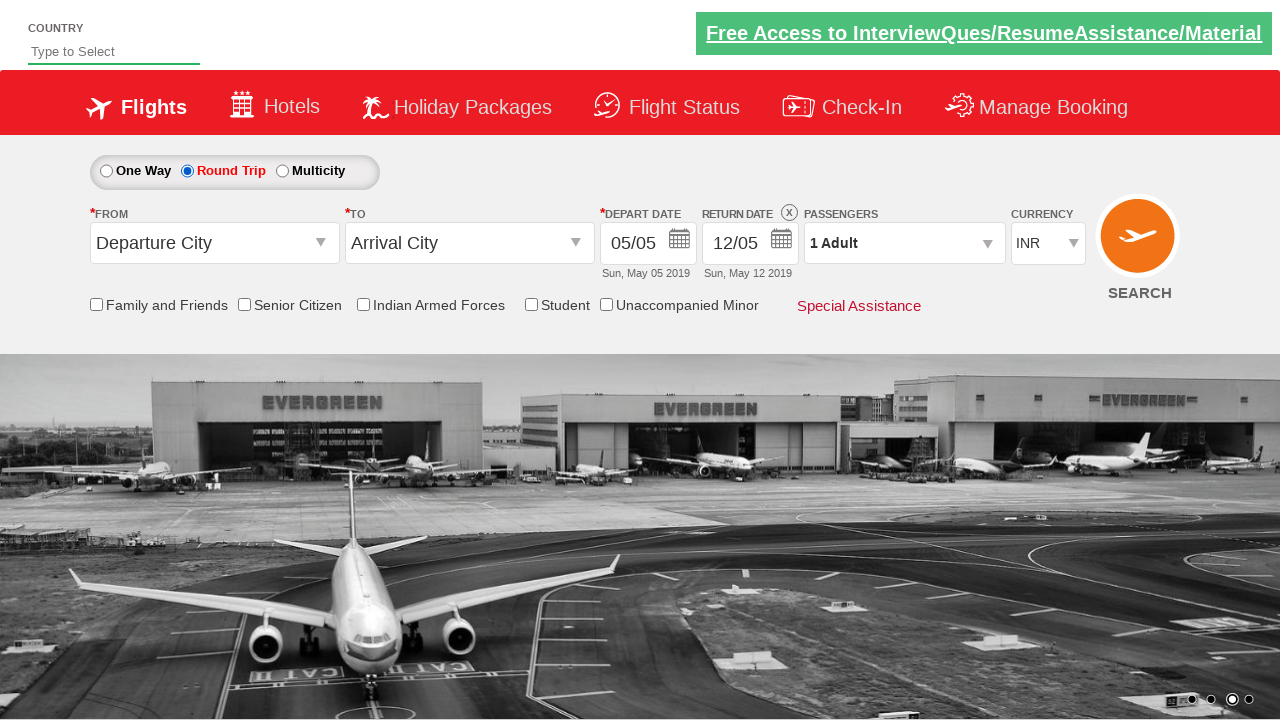